Tests the search functionality on an e-commerce website by entering a search query for "sneakers for men" and clicking the search button to navigate to search results.

Starting URL: https://www.khazanay.pk/

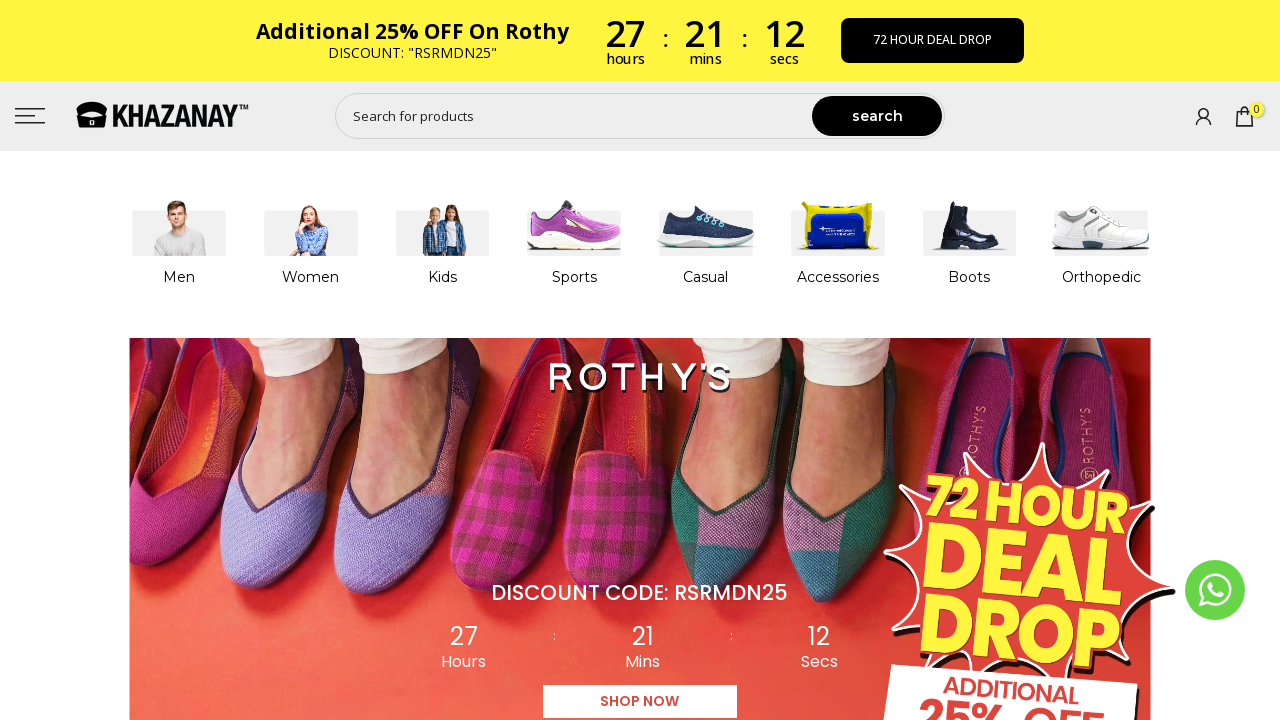

Search input field loaded and ready
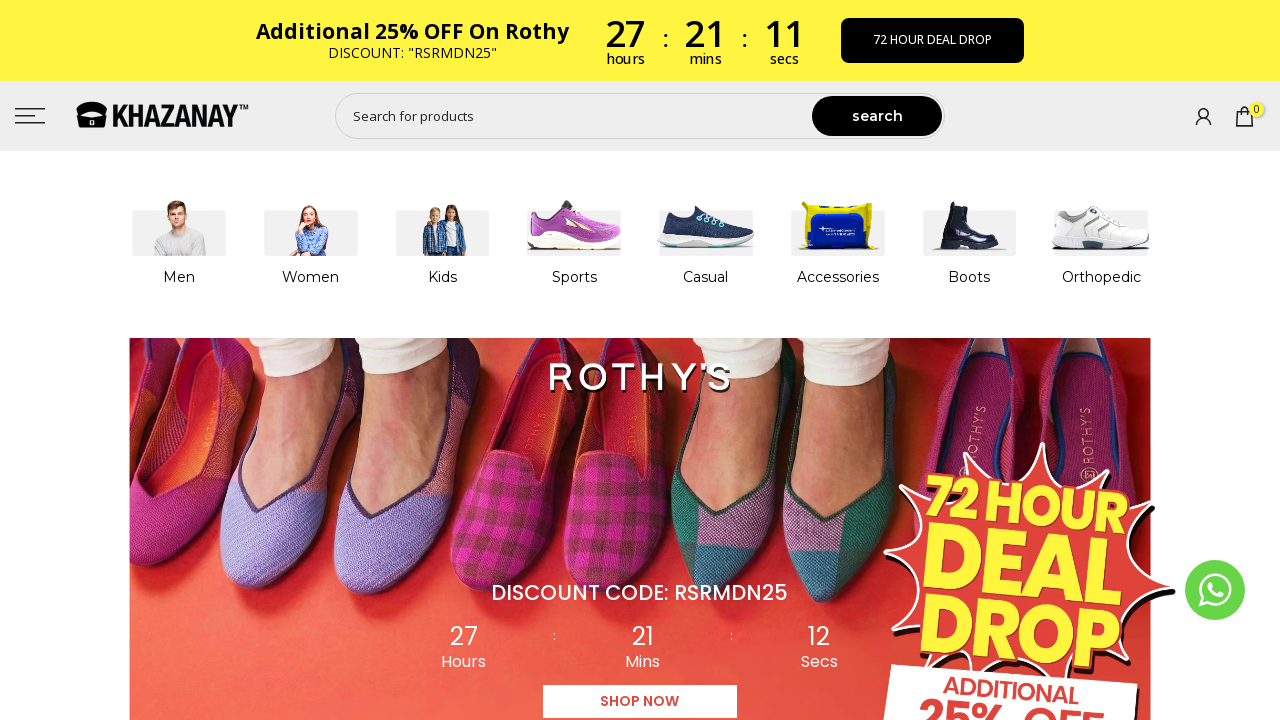

Entered search query 'sneakers for men' in search field on #shopify-section-header-sidebar form input
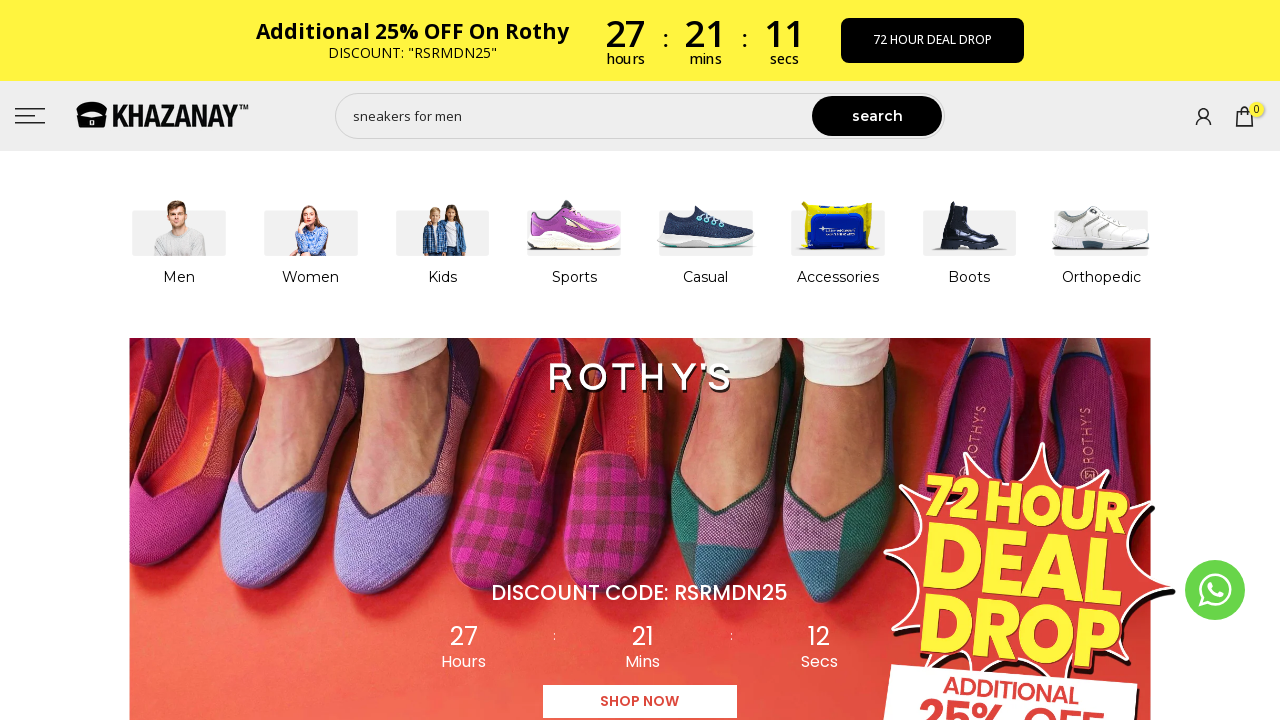

Clicked search button to submit search query at (877, 116) on #shopify-section-header-sidebar form button
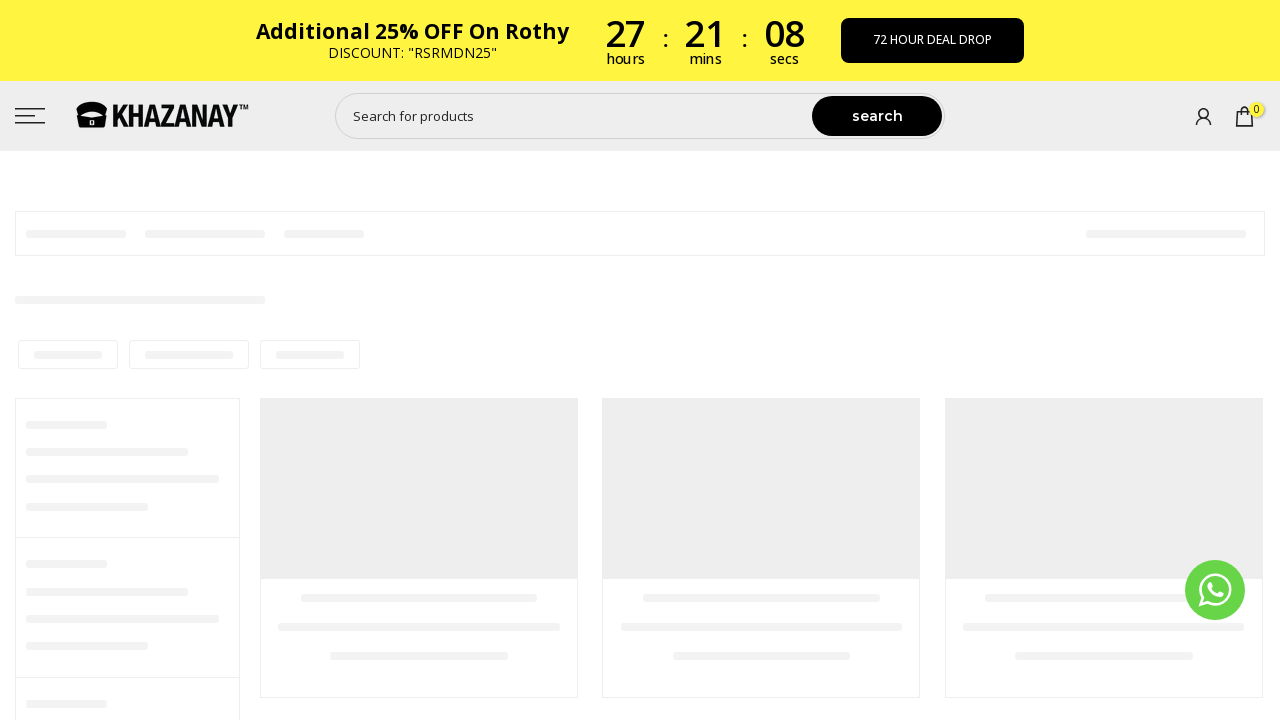

Search results page loaded successfully
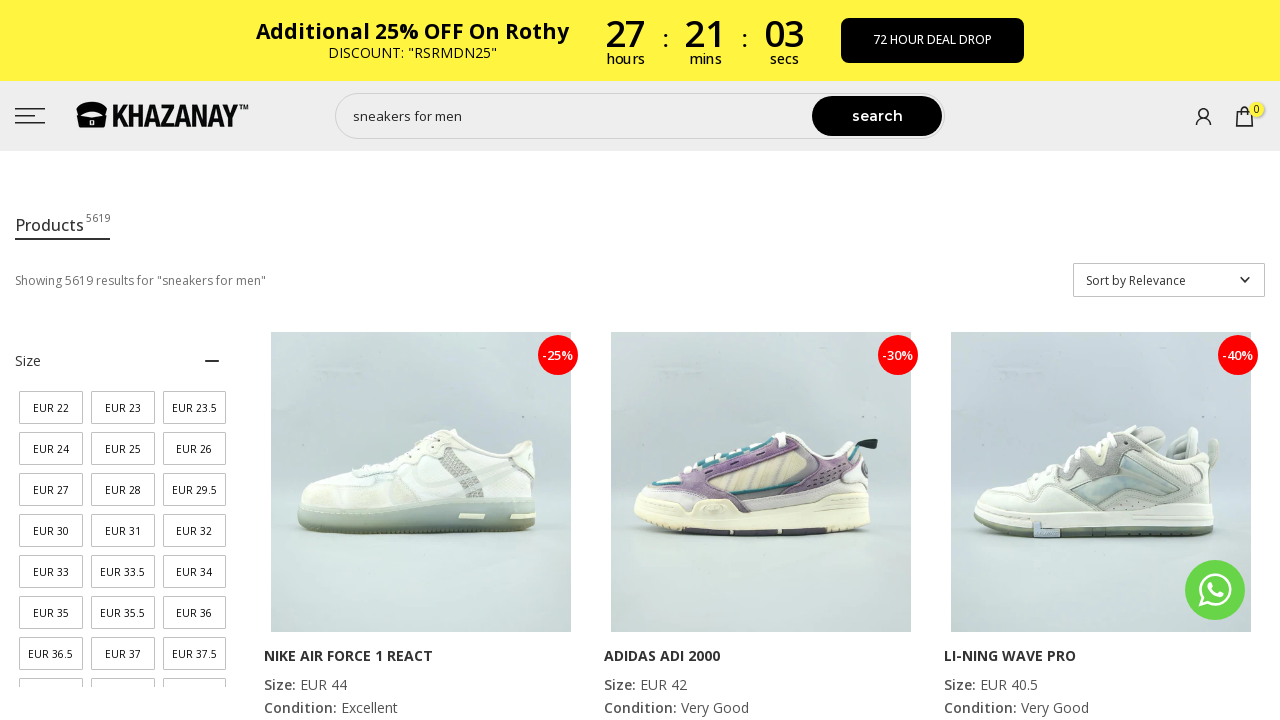

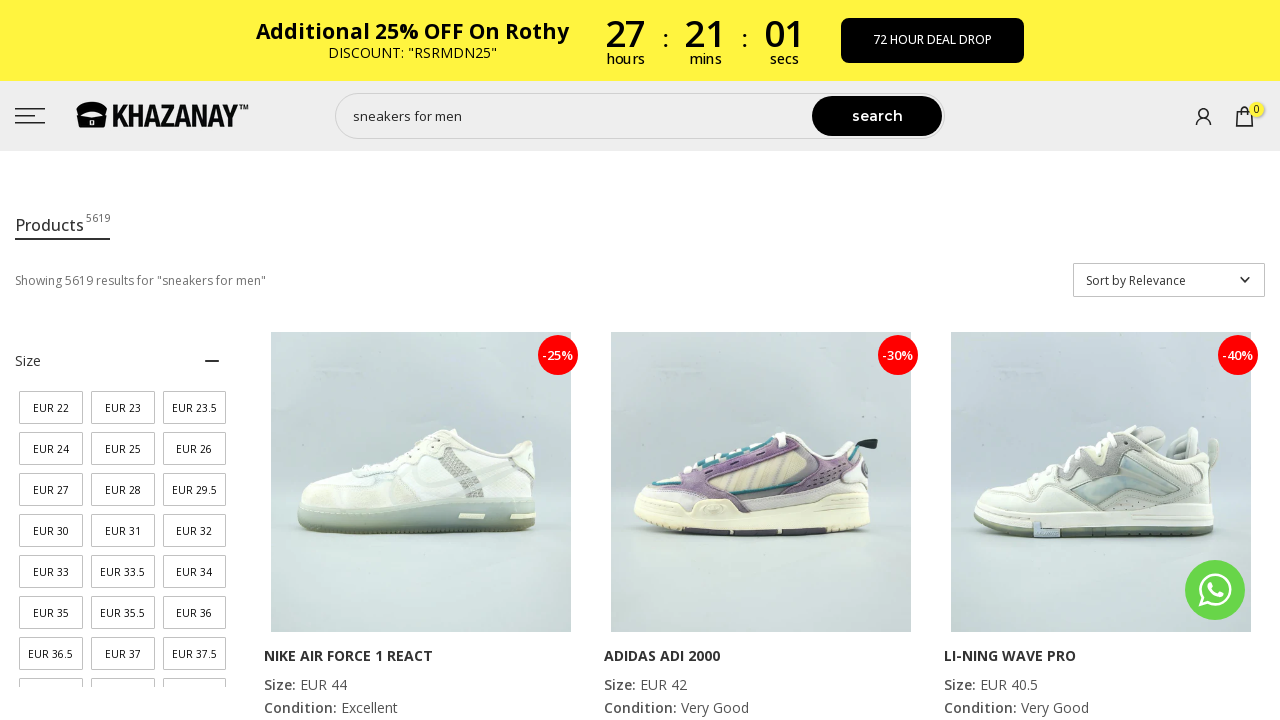